Tests the links page by clicking on the Home simple link

Starting URL: https://demoqa.com/links

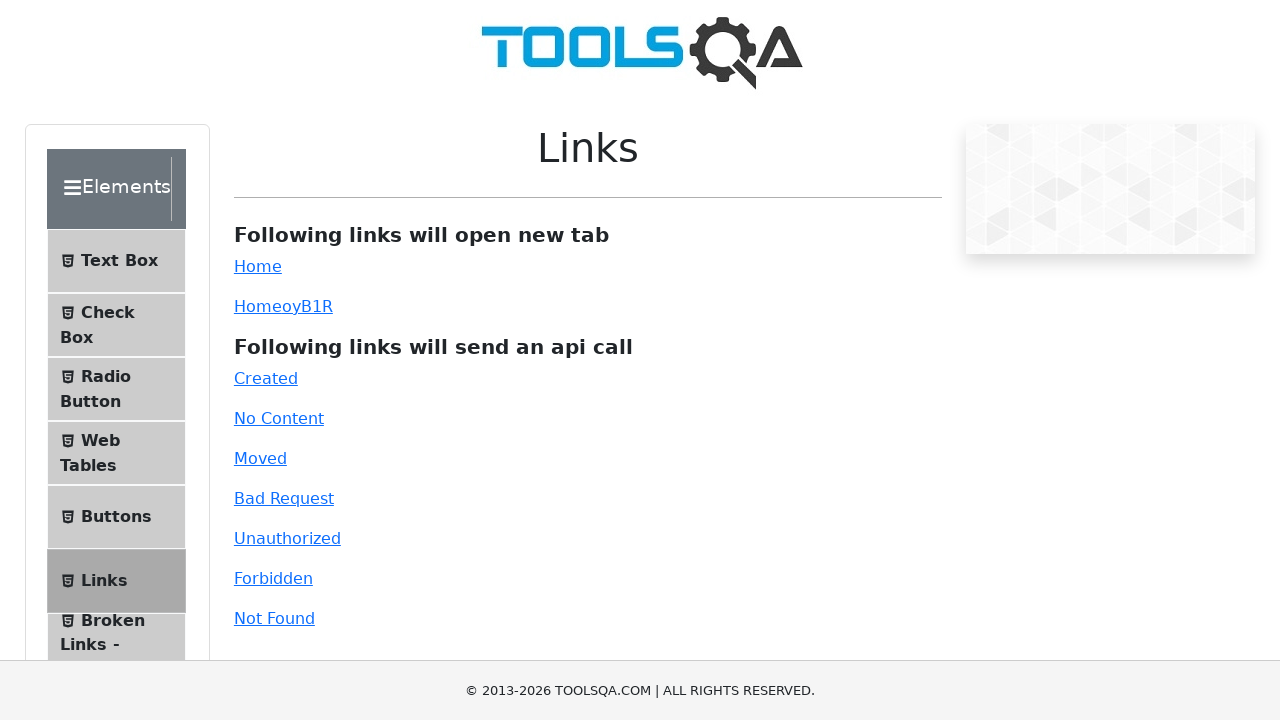

Navigated to https://demoqa.com/links
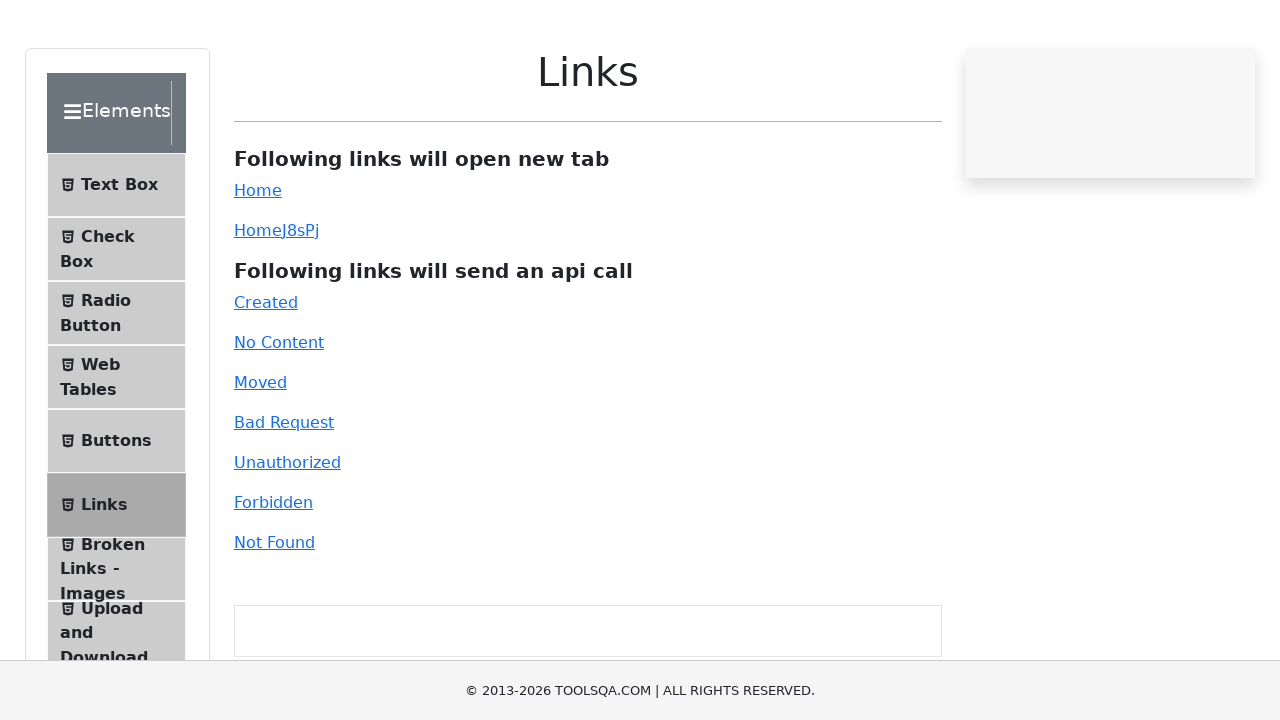

Clicked on the Home simple link at (258, 266) on #simpleLink
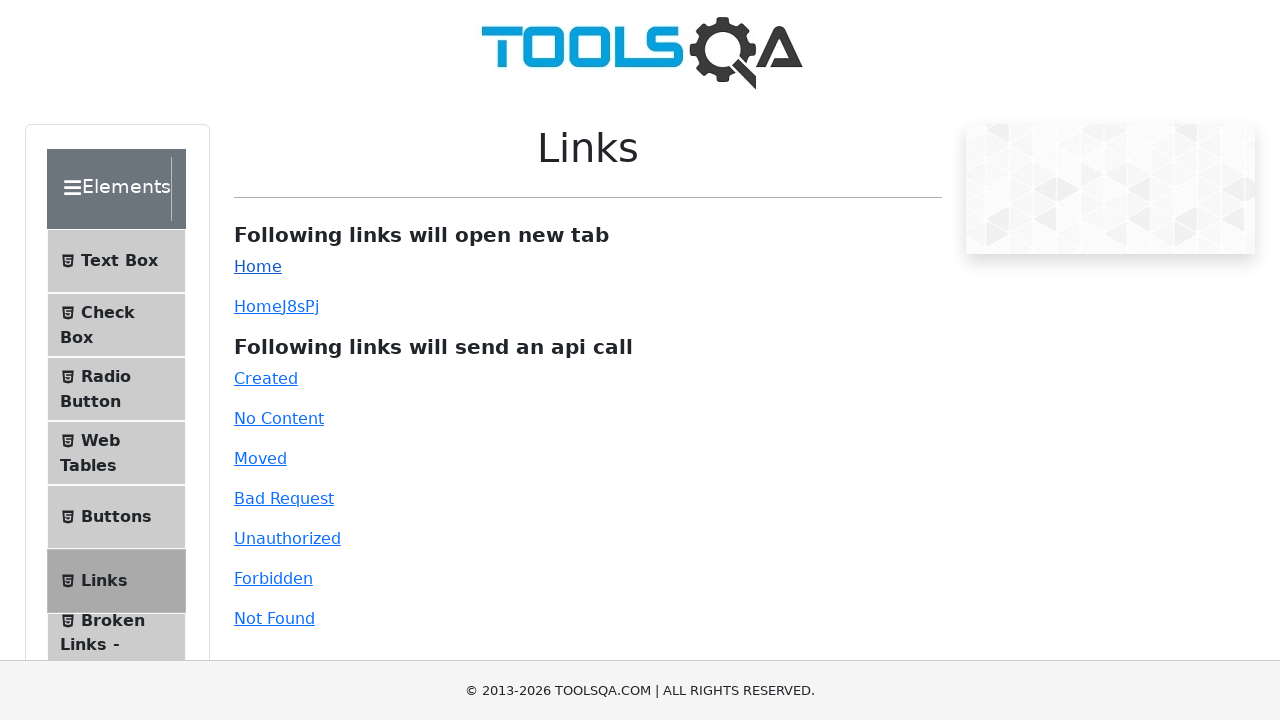

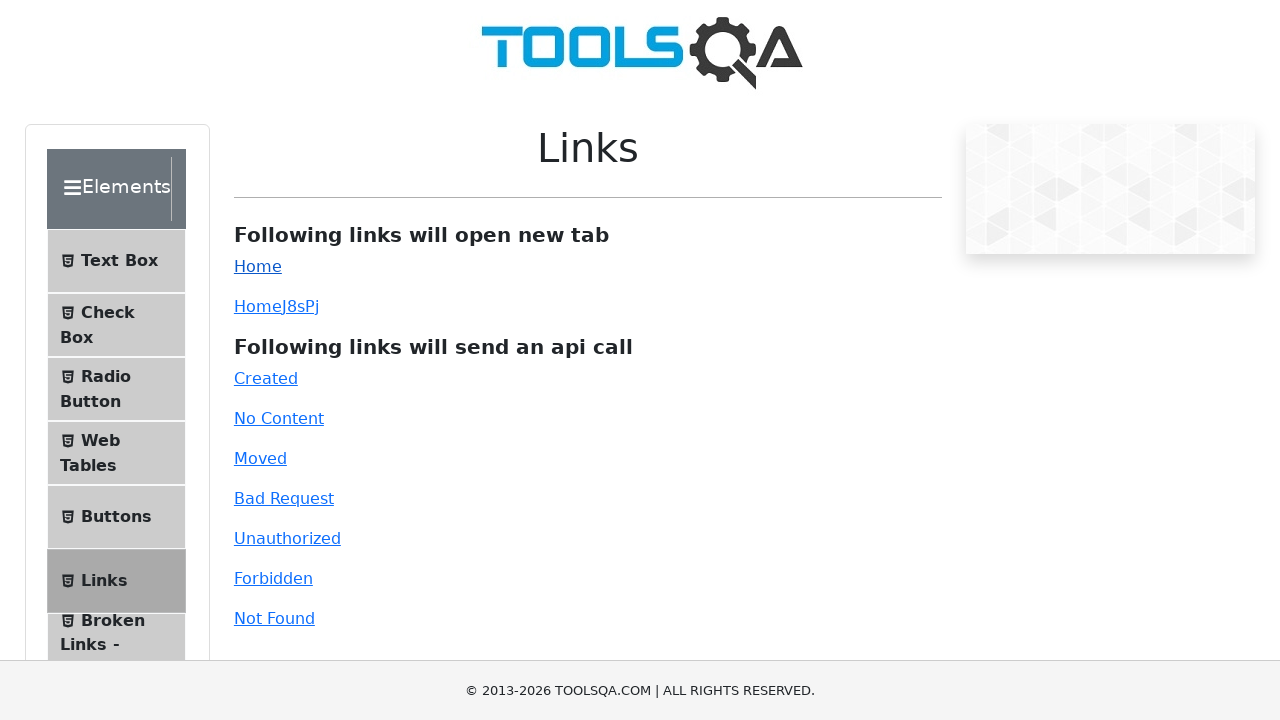